Tests frame switching functionality by navigating to W3Schools try-it editor, switching to the result iframe, clicking a button to trigger an alert, and switching back to parent frame

Starting URL: https://www.w3schools.com/jsref/tryit.asp?filename=tryjsref_alert

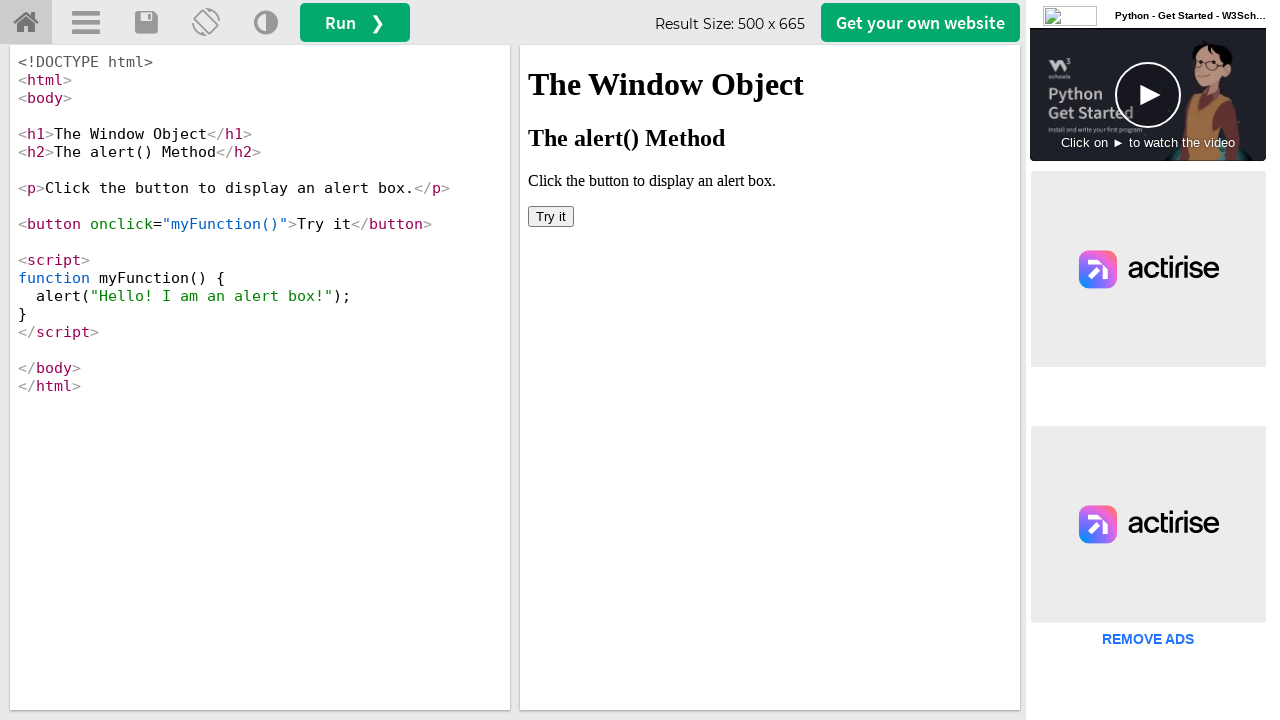

Switched to iframeResult frame
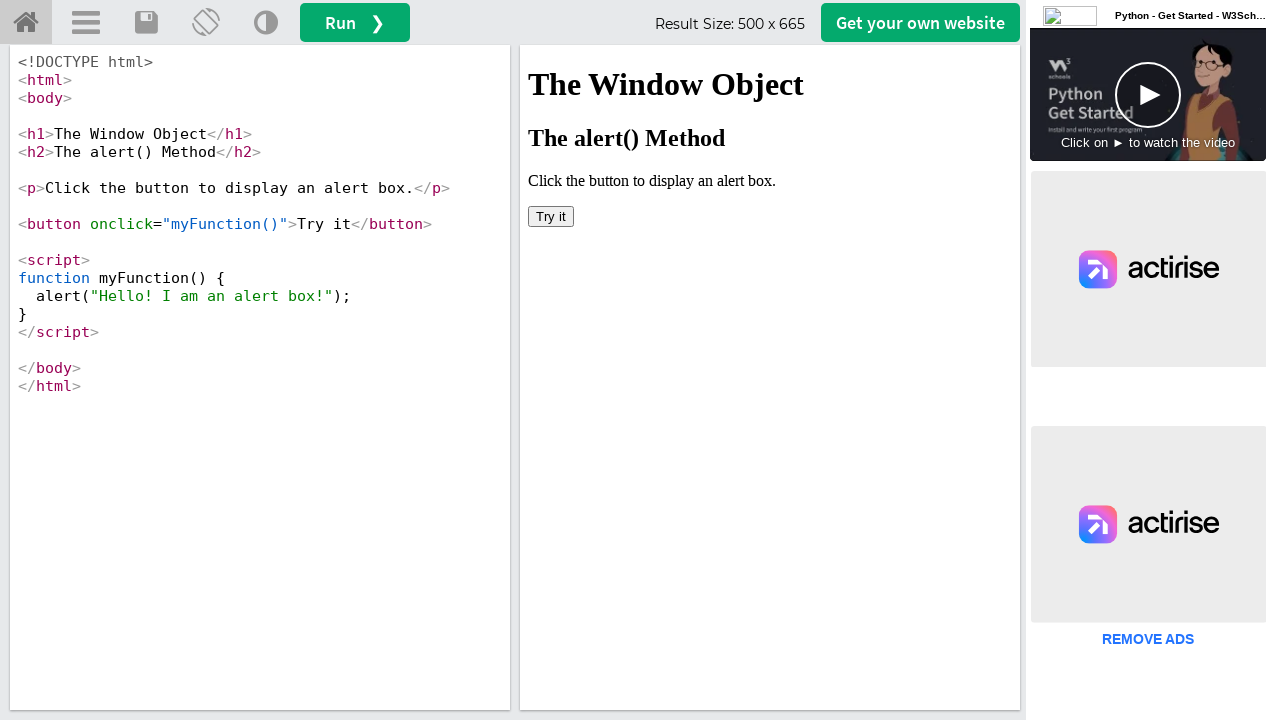

Clicked button in result iframe to trigger alert at (551, 216) on xpath=/html/body/button
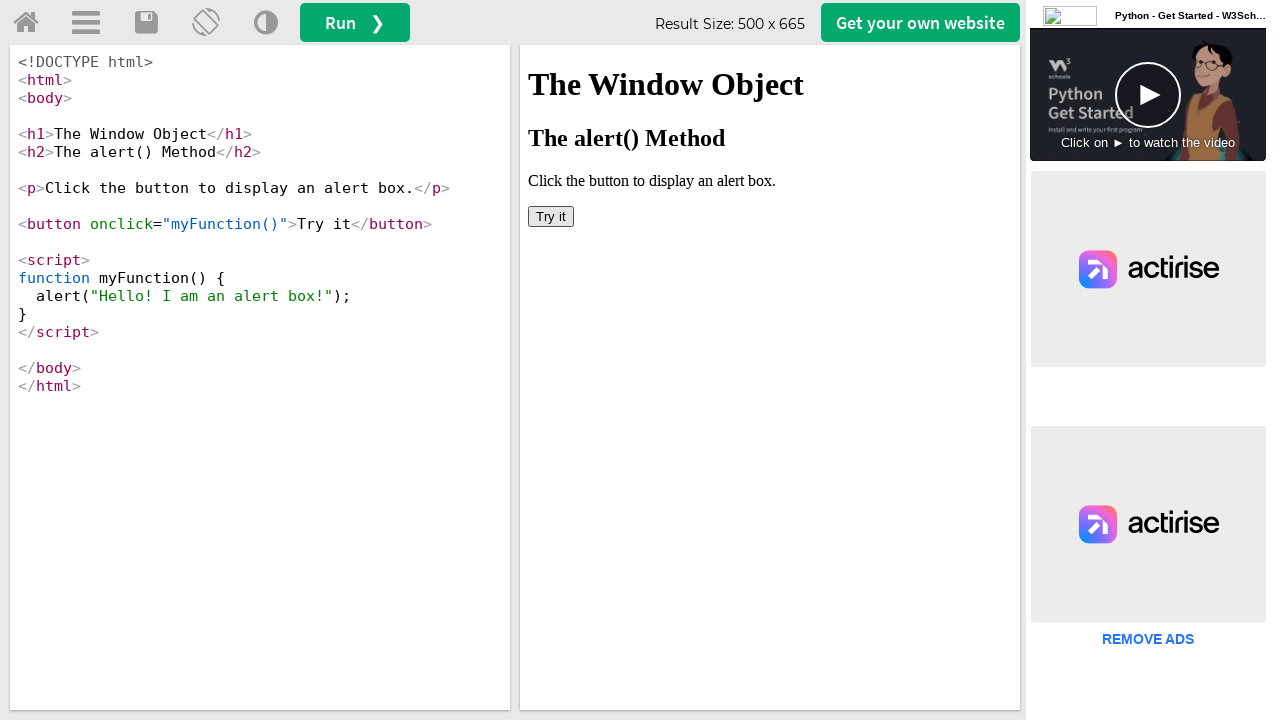

Set up dialog handler to accept alerts
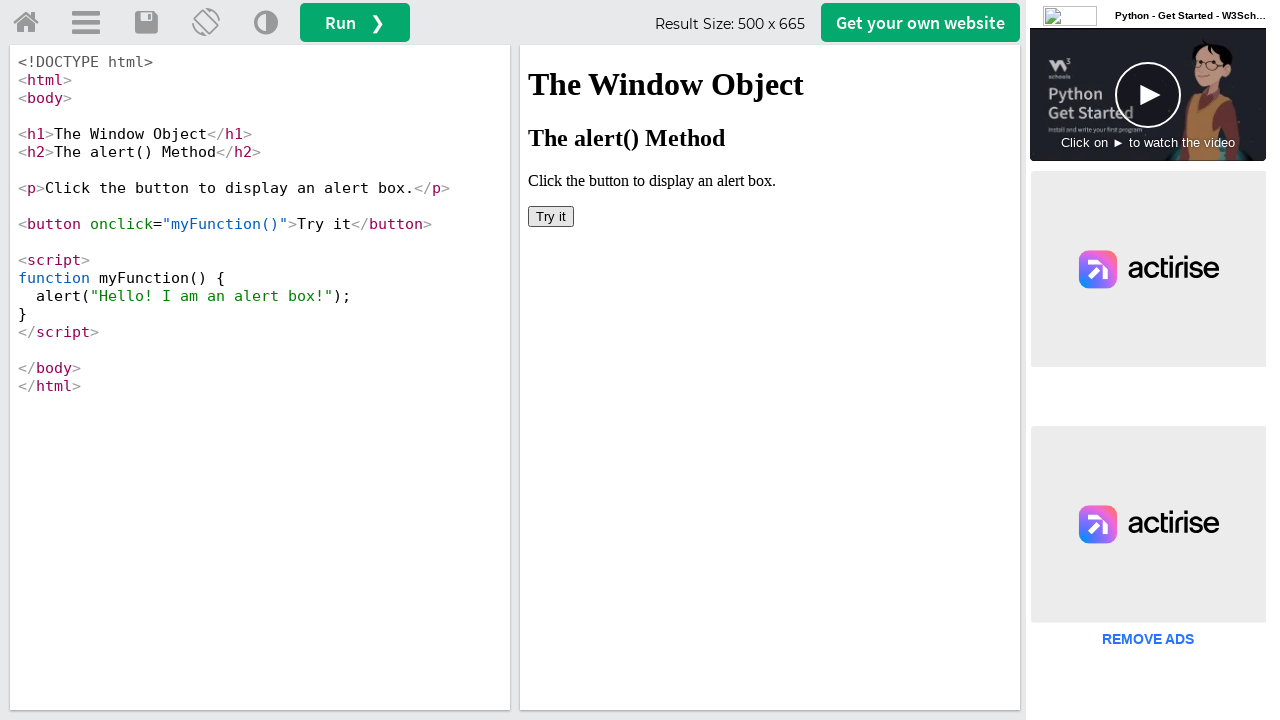

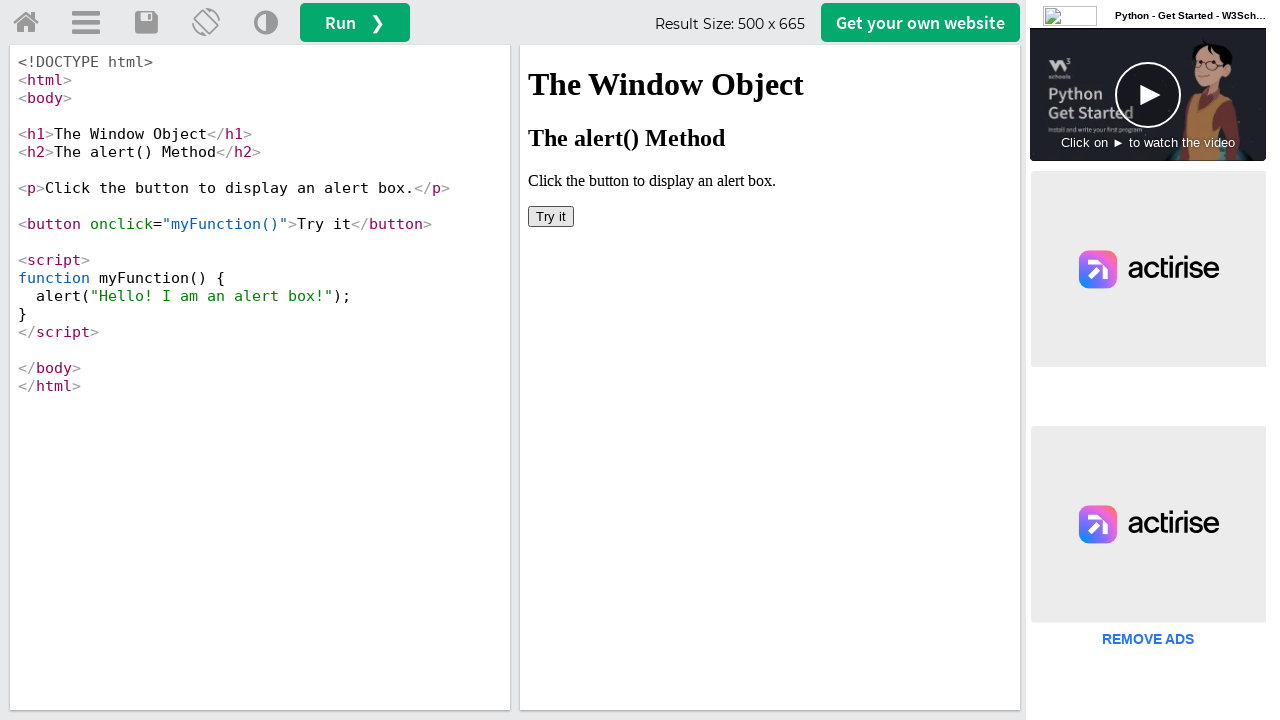